Tests the selection state of a form element (likely a radio button or checkbox) on the SpiceJet homepage by checking its initial state, clicking it, and verifying the changed state.

Starting URL: https://www.spicejet.com/

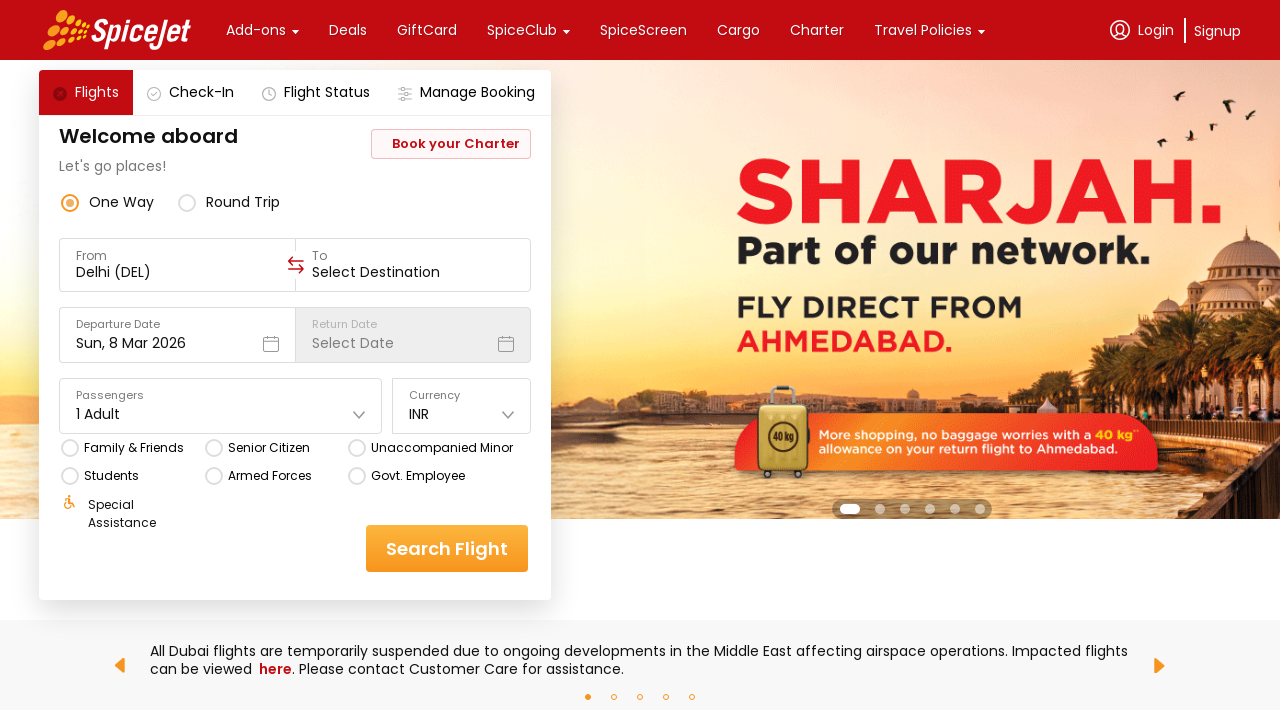

Located initial form element with grey stroke (unselected state)
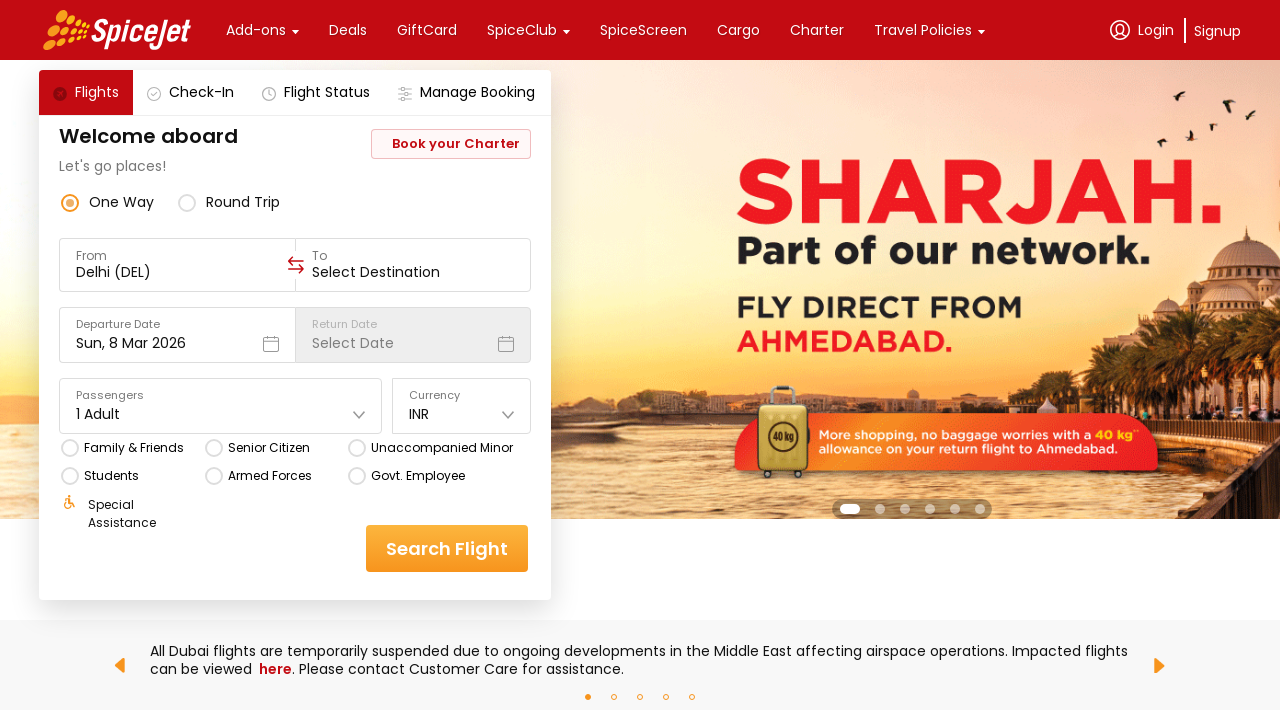

Checked initial selection state: False
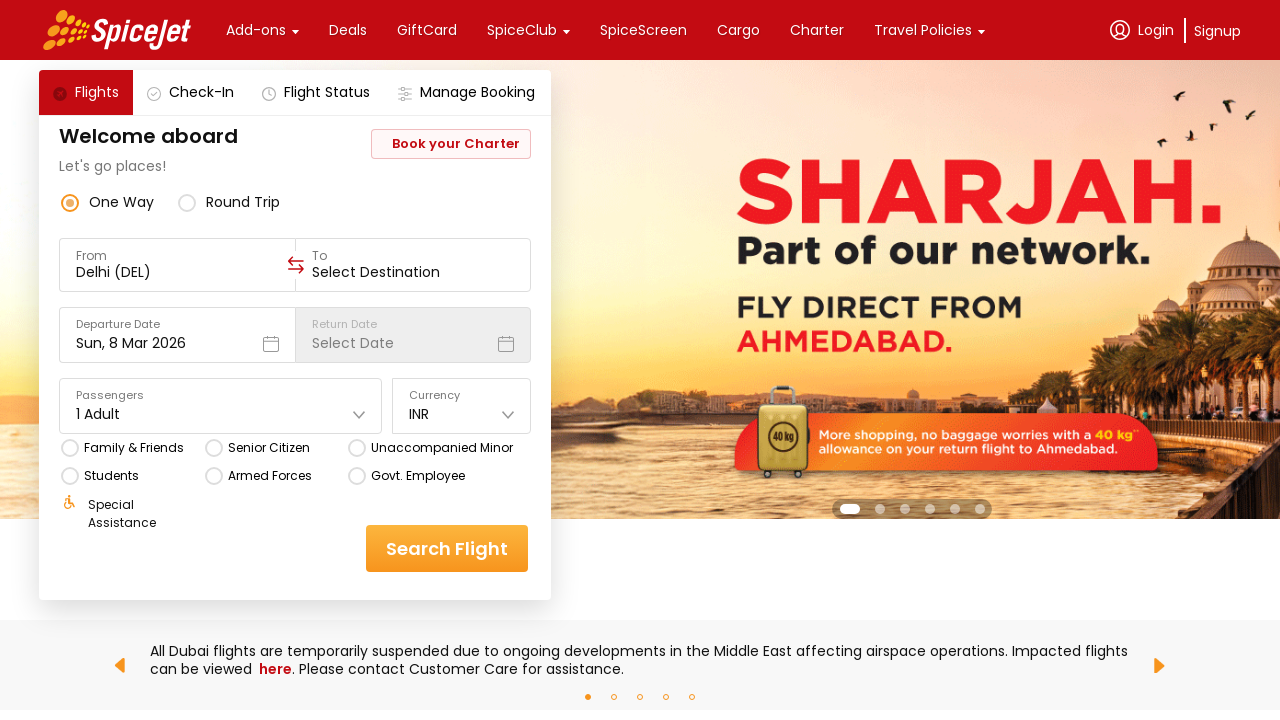

Clicked on the unselected form element to select it at (187, 202) on xpath=//*[@stroke='#DDDDDD']
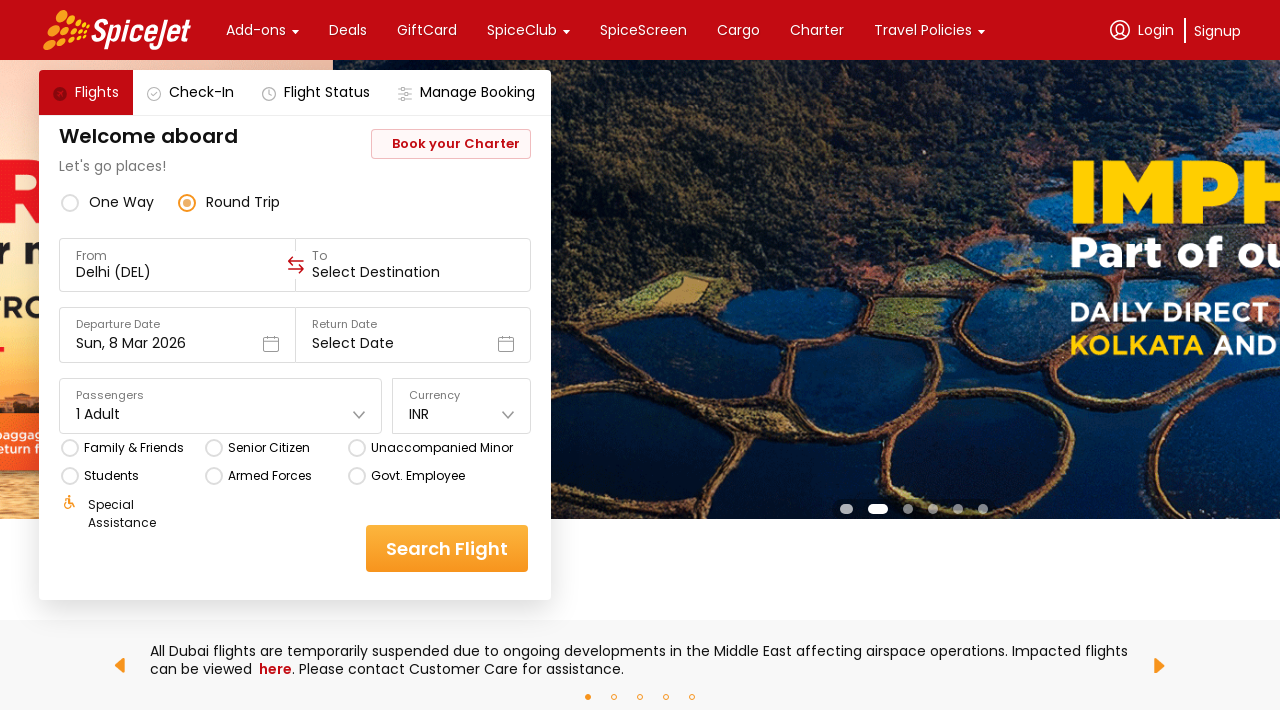

Waited 2 seconds for state change to complete
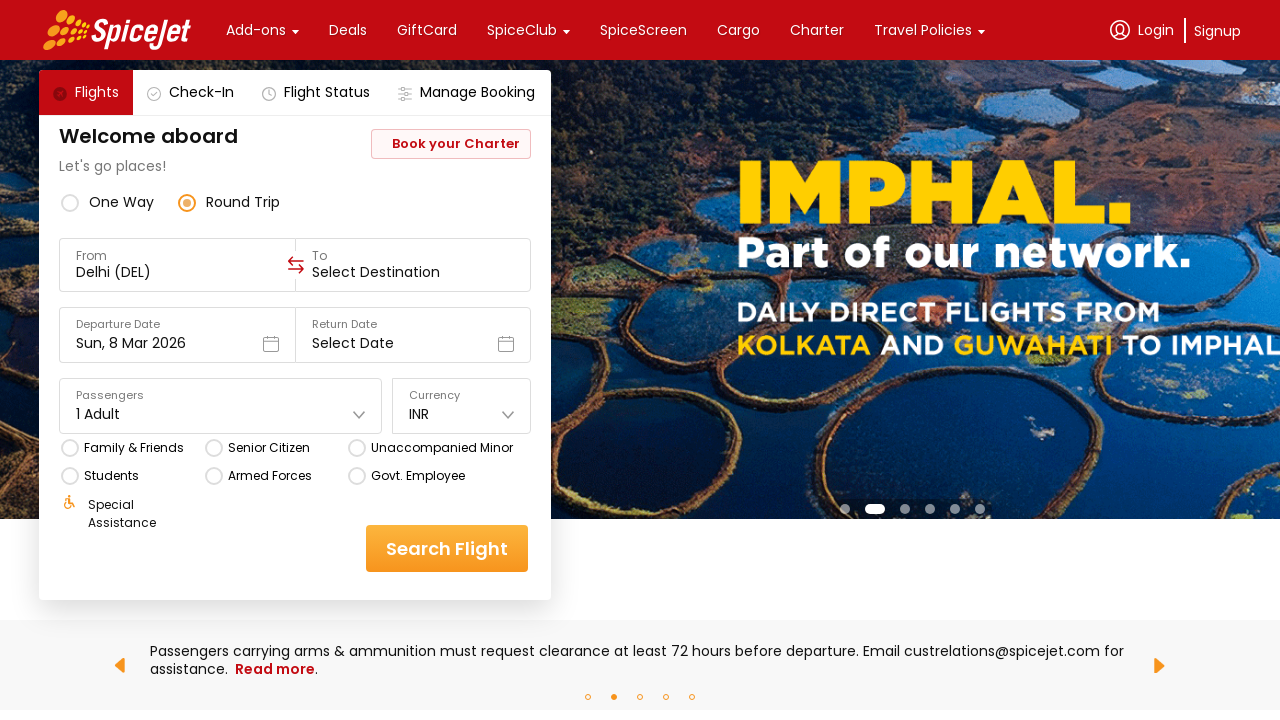

Located form element with orange stroke (selected state)
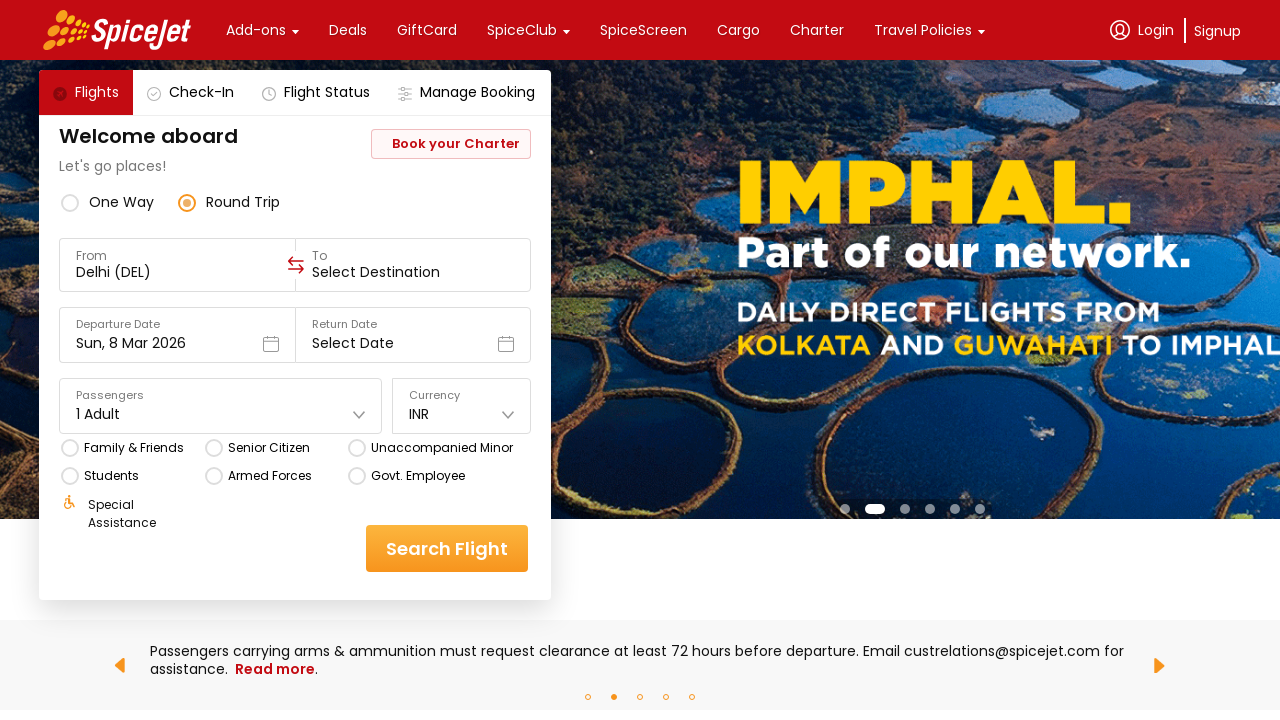

Confirmed element with orange stroke (selected state) is visible
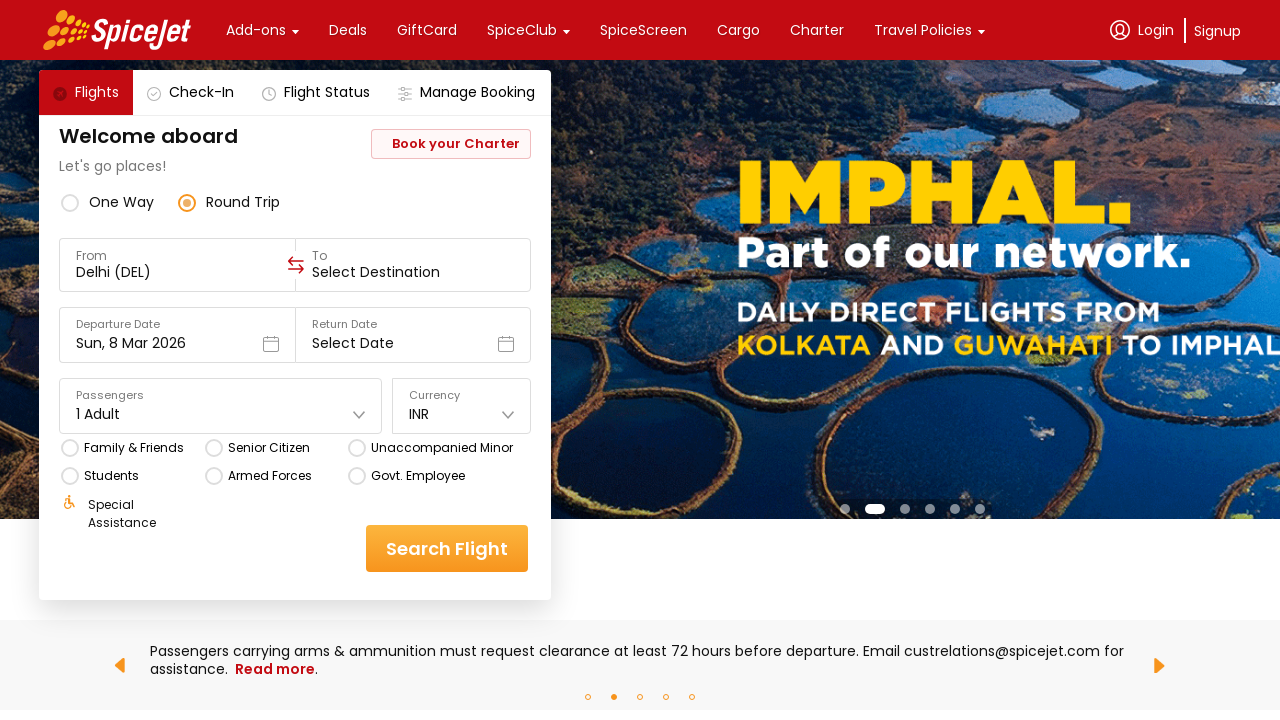

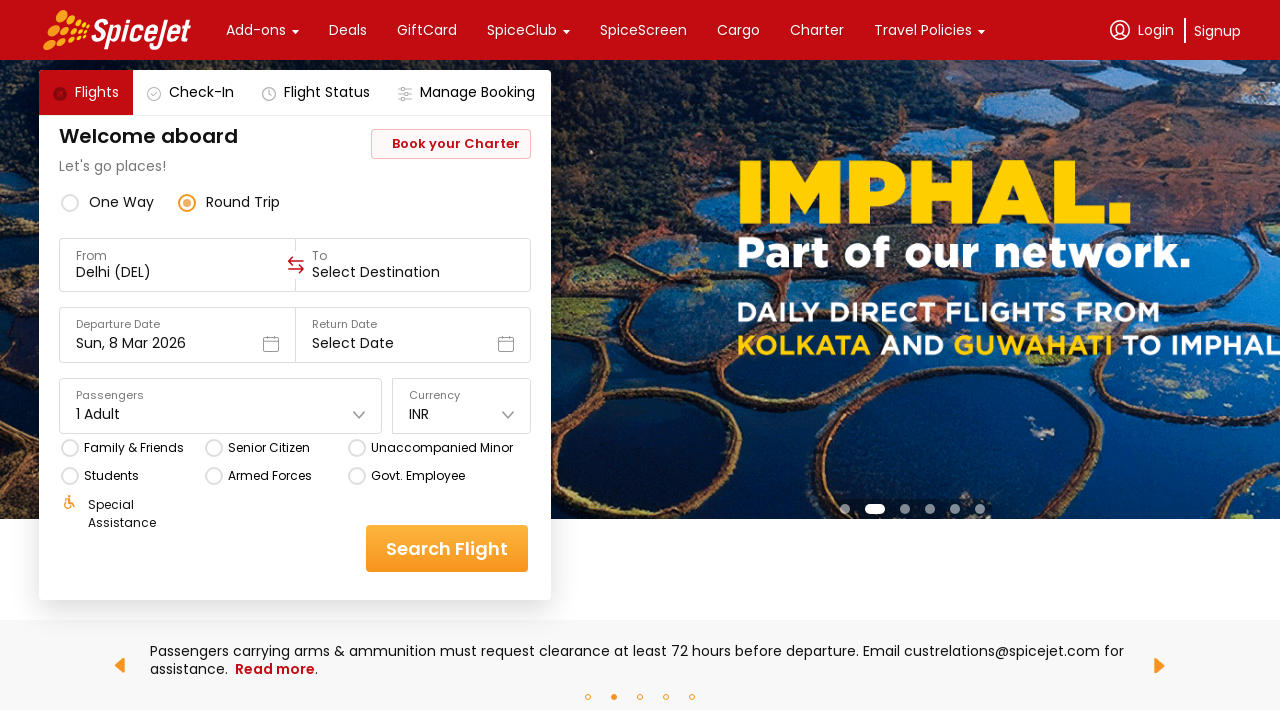